Tests alert handling and mouse hover functionality on a practice automation page by entering a name, triggering an alert, accepting it, and performing a mouse hover action

Starting URL: https://rahulshettyacademy.com/AutomationPractice/

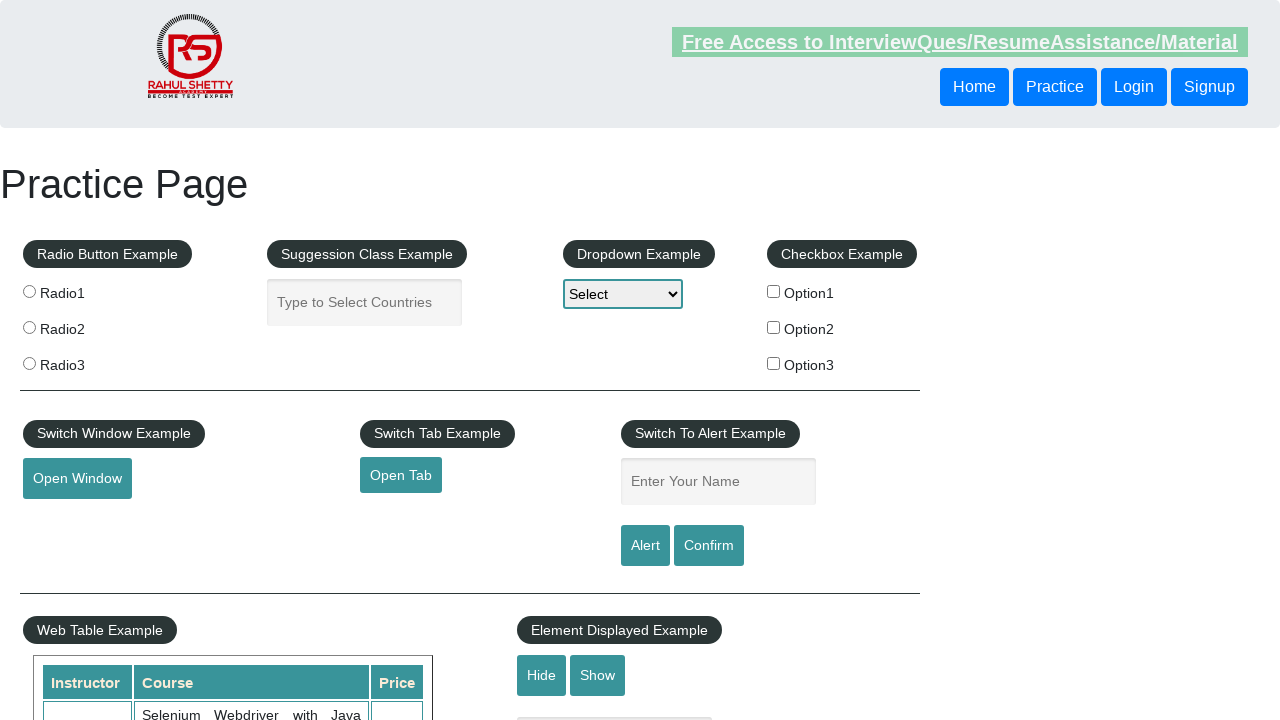

Filled name field with 'Atharva Hiwase' on input#name
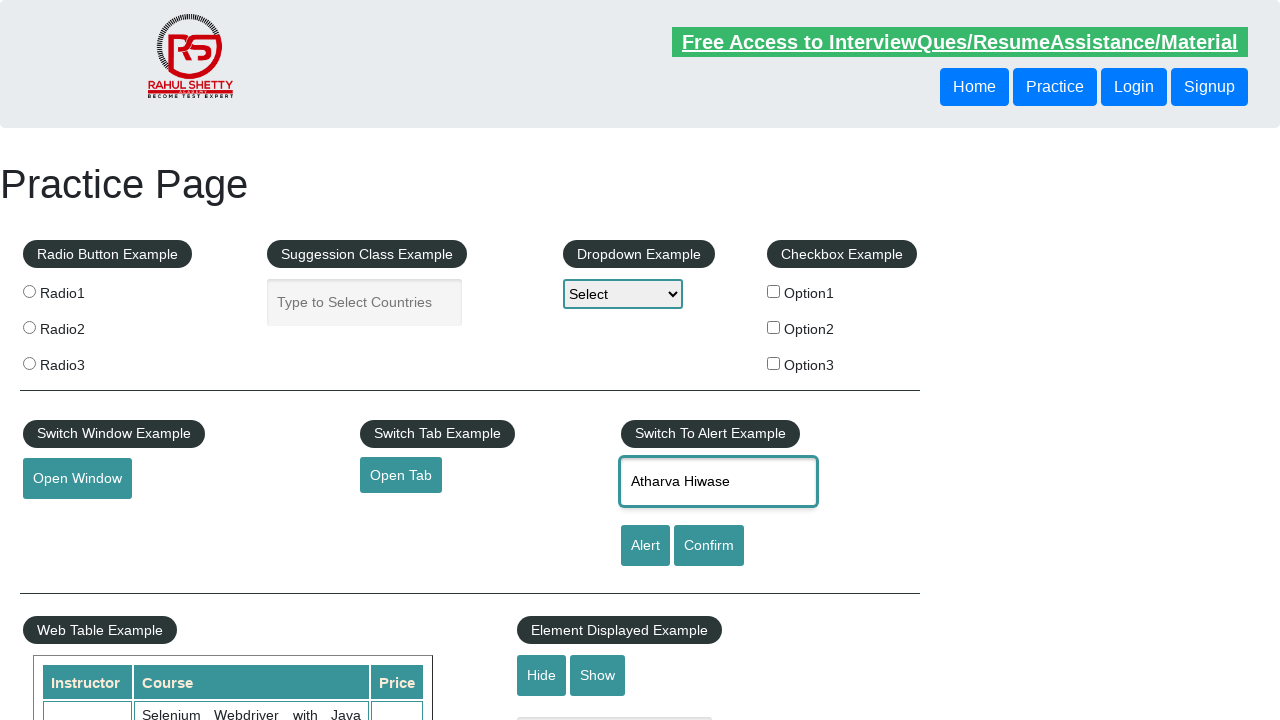

Clicked alert button to trigger alert dialog at (645, 546) on input#alertbtn
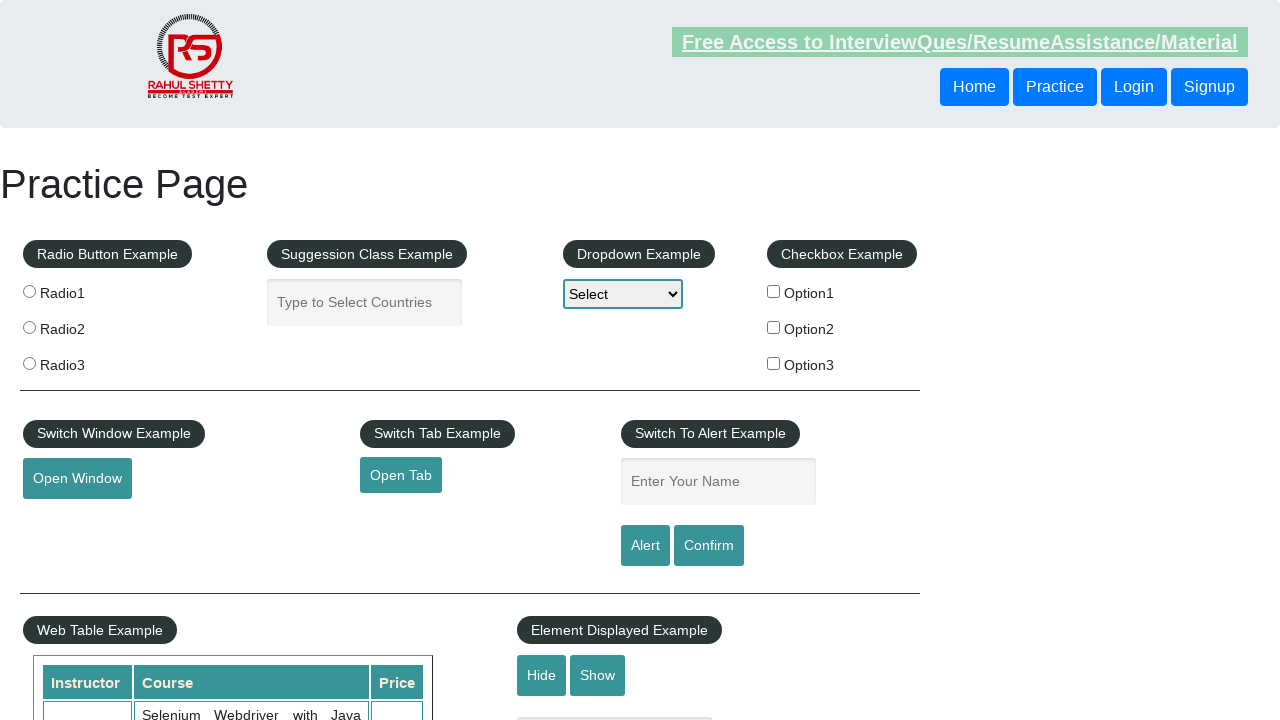

Alert dialog accepted
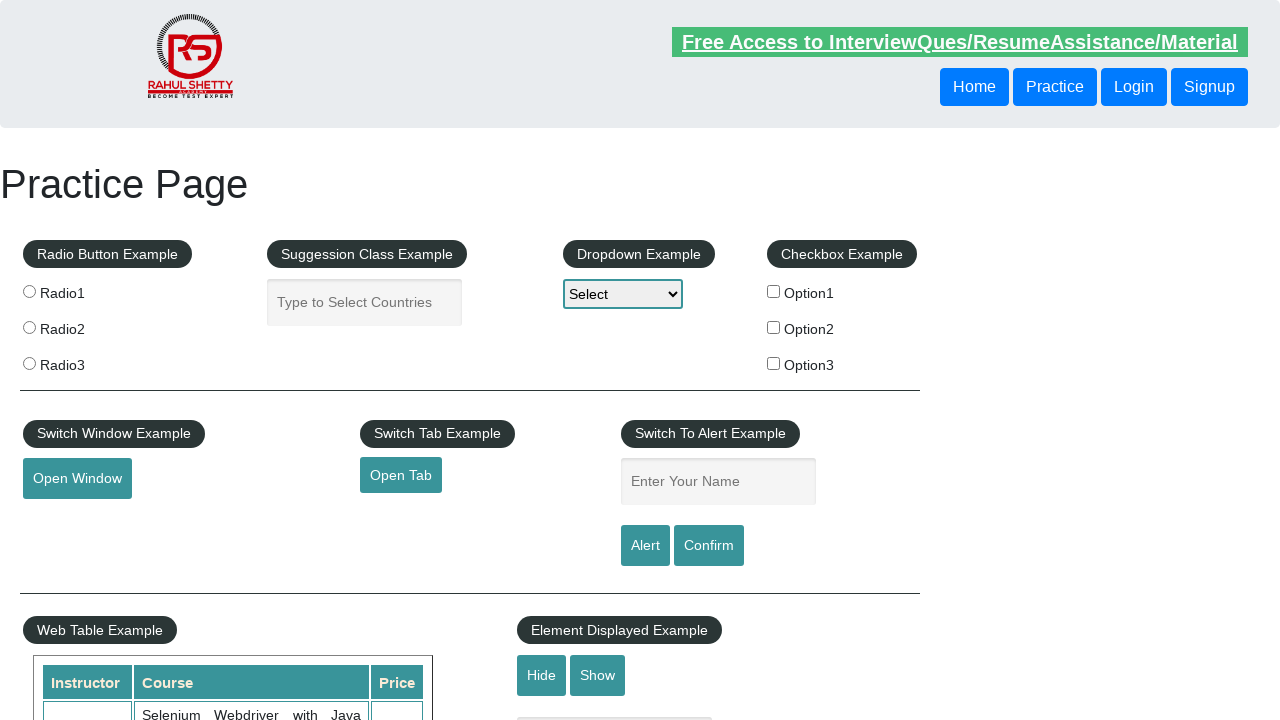

Performed mouse hover action on mousehover button at (83, 361) on button#mousehover
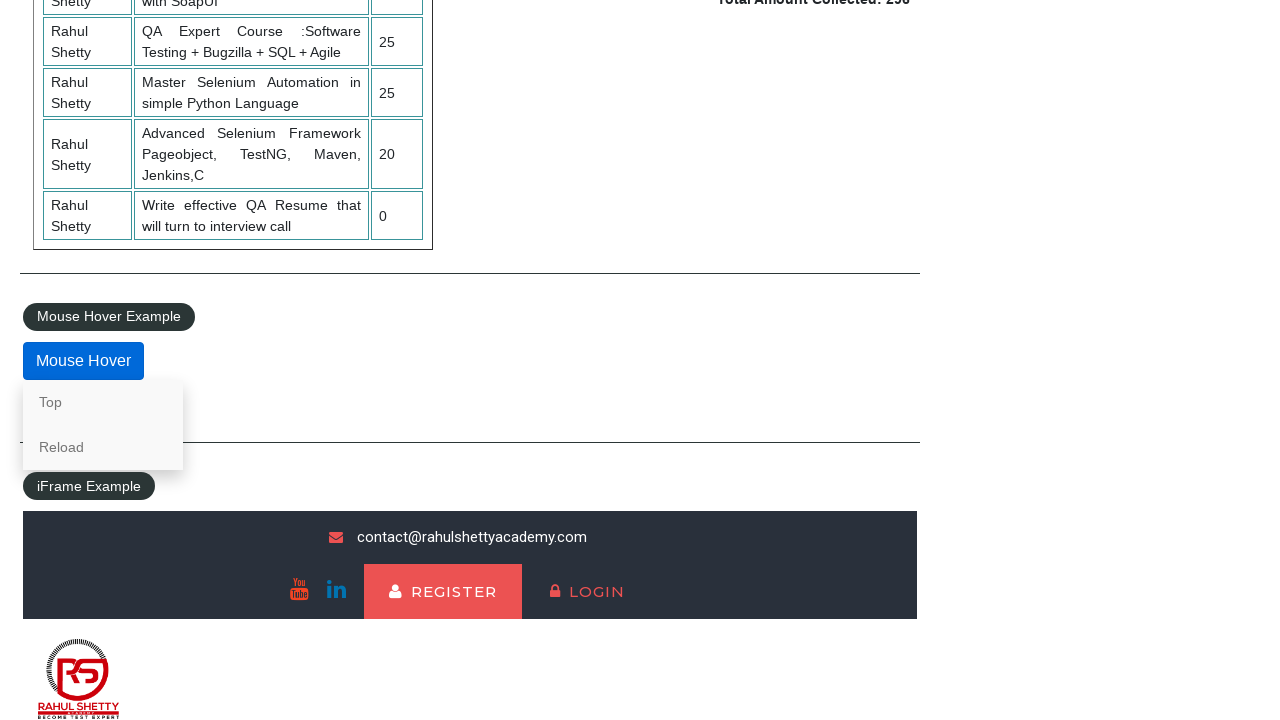

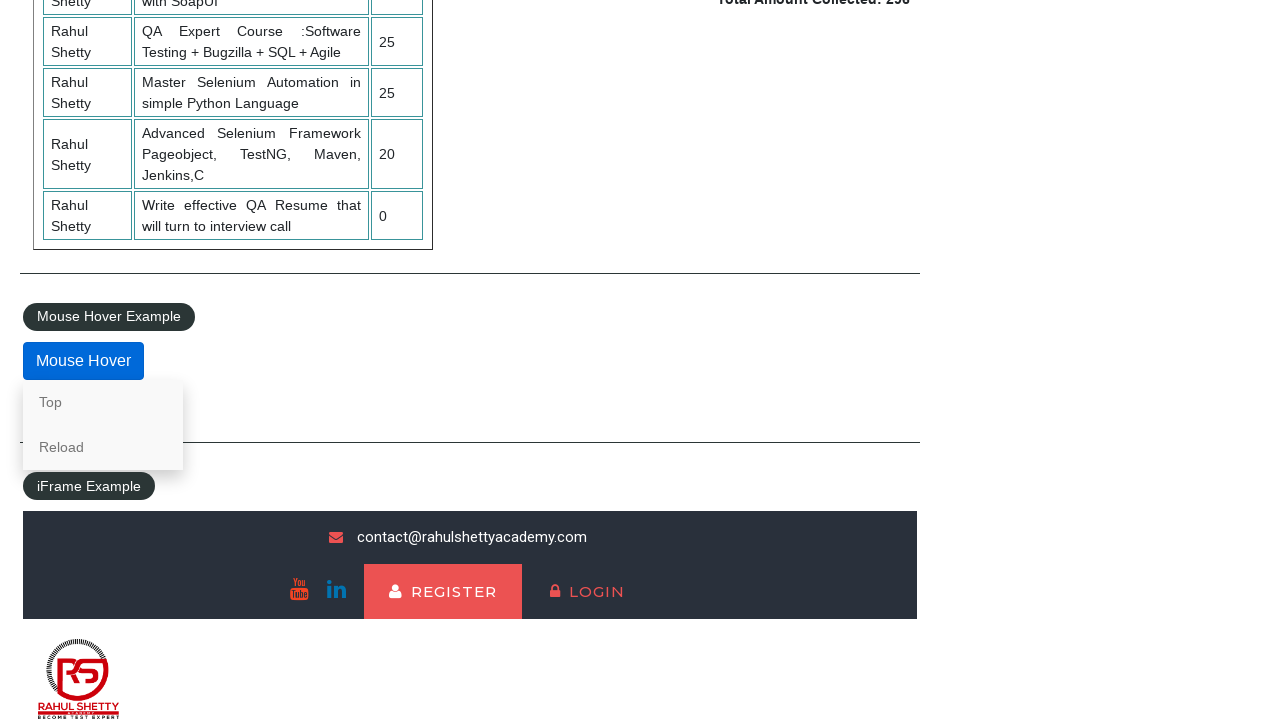